Tests clearing the complete state of all items by unchecking the toggle all checkbox

Starting URL: https://demo.playwright.dev/todomvc

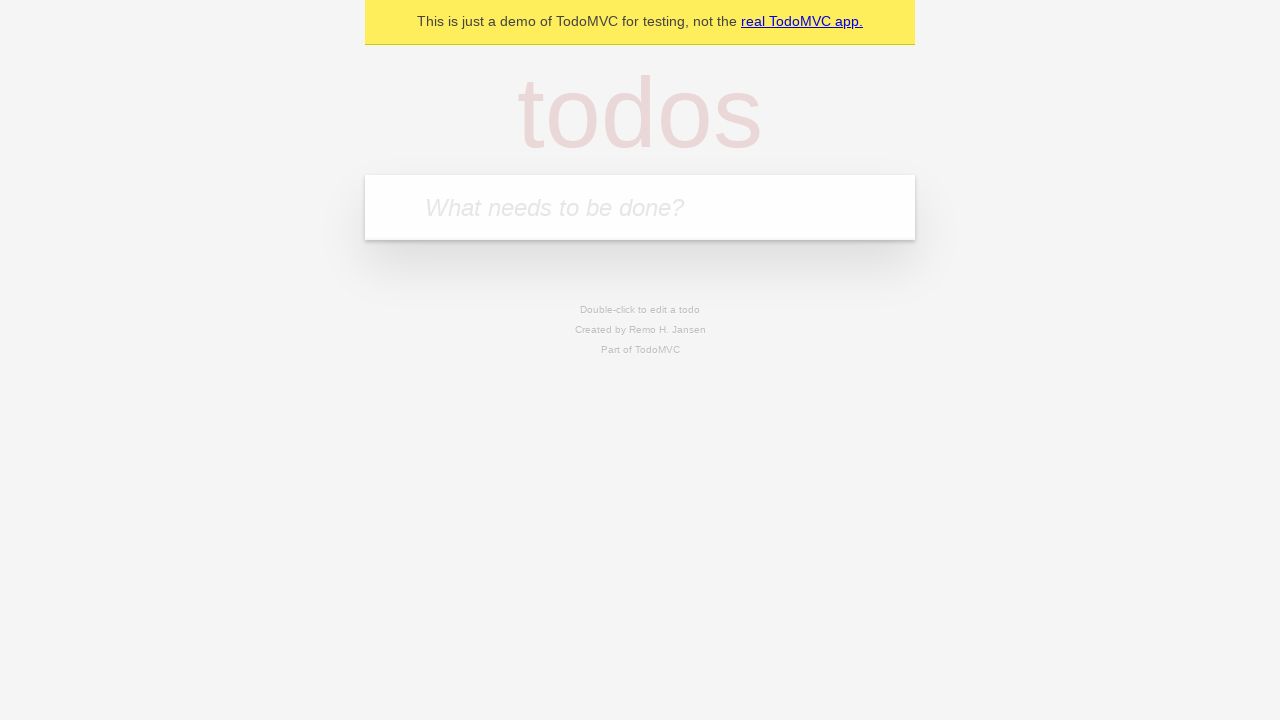

Filled first todo input with 'buy some cheese' on internal:attr=[placeholder="What needs to be done?"i]
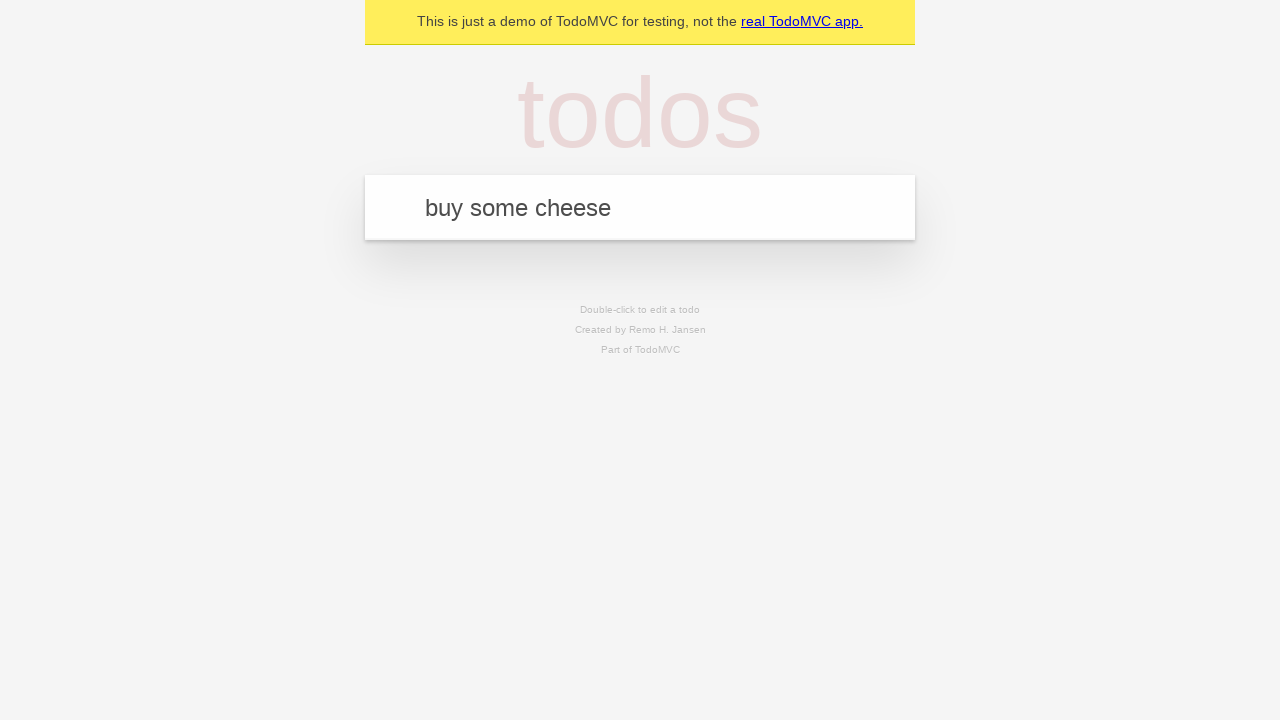

Pressed Enter to create first todo on internal:attr=[placeholder="What needs to be done?"i]
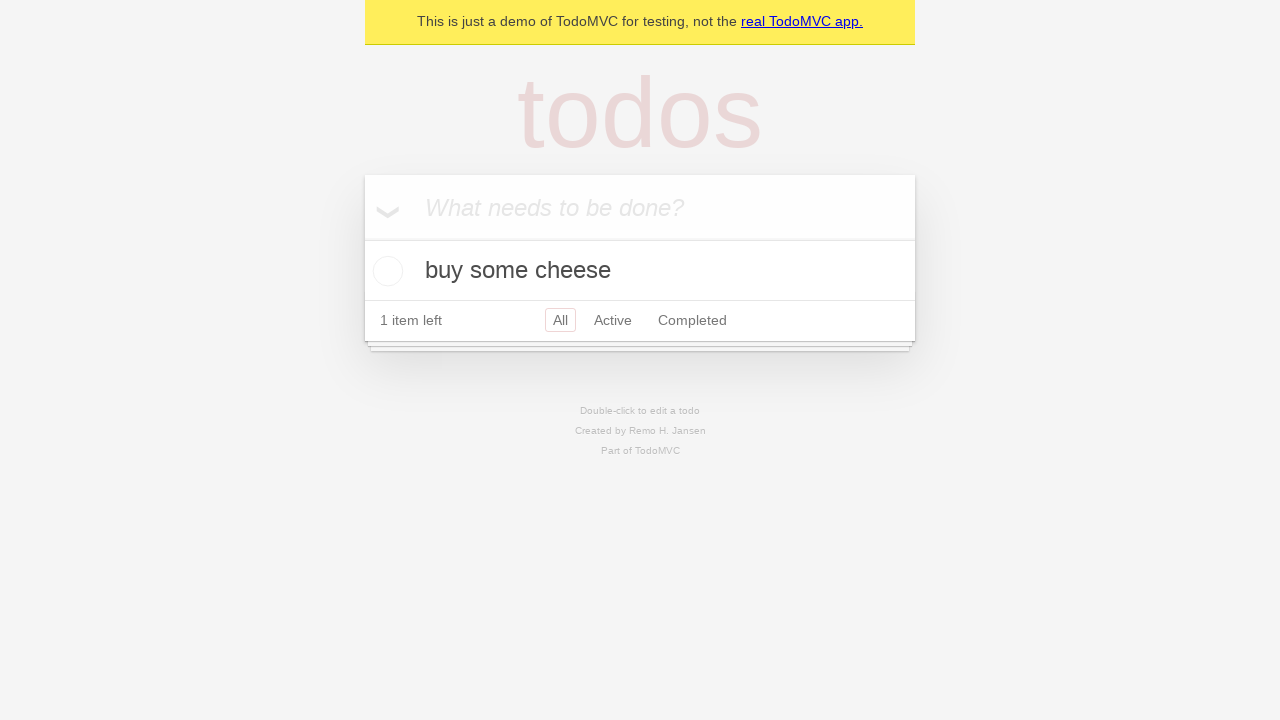

Filled second todo input with 'feed the cat' on internal:attr=[placeholder="What needs to be done?"i]
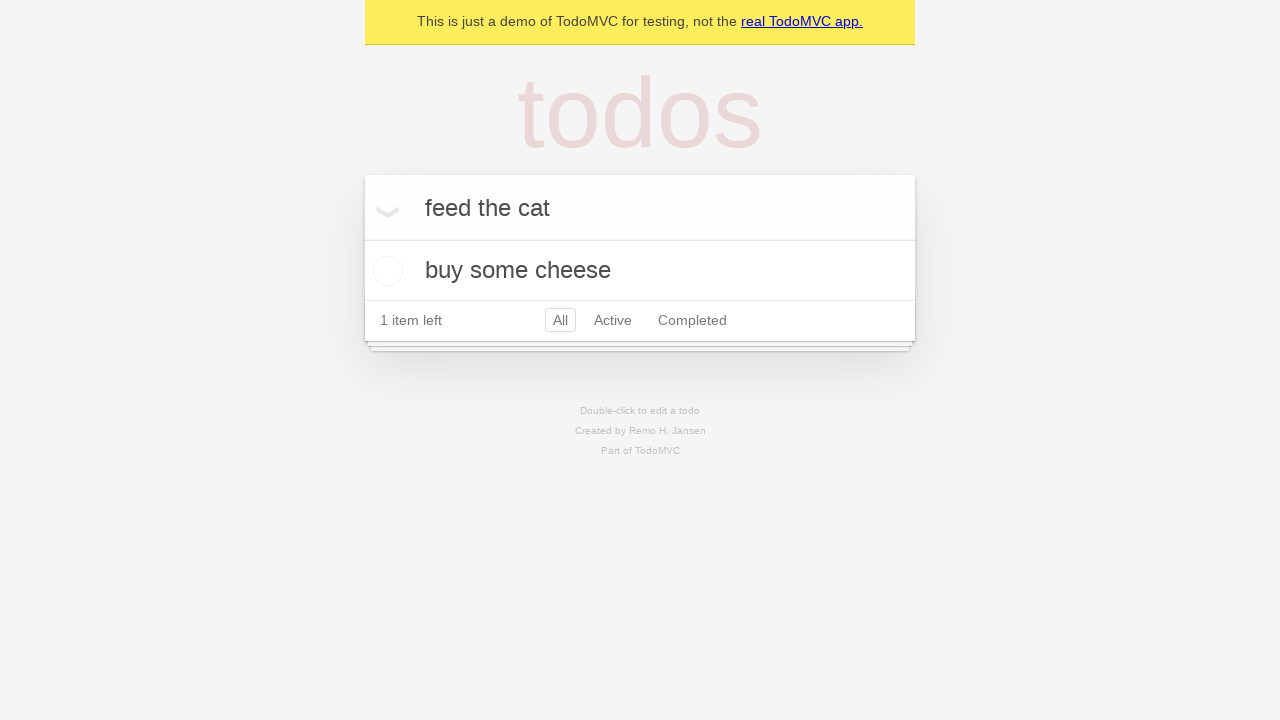

Pressed Enter to create second todo on internal:attr=[placeholder="What needs to be done?"i]
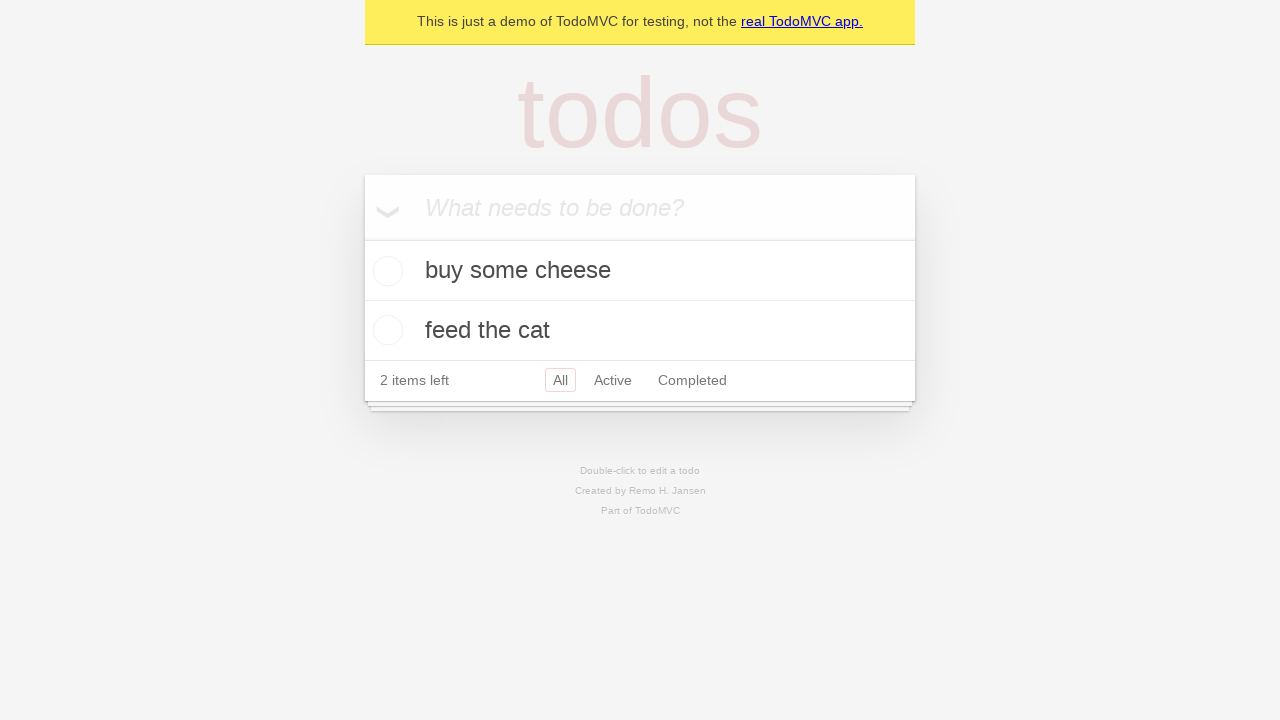

Filled third todo input with 'book a doctors appointment' on internal:attr=[placeholder="What needs to be done?"i]
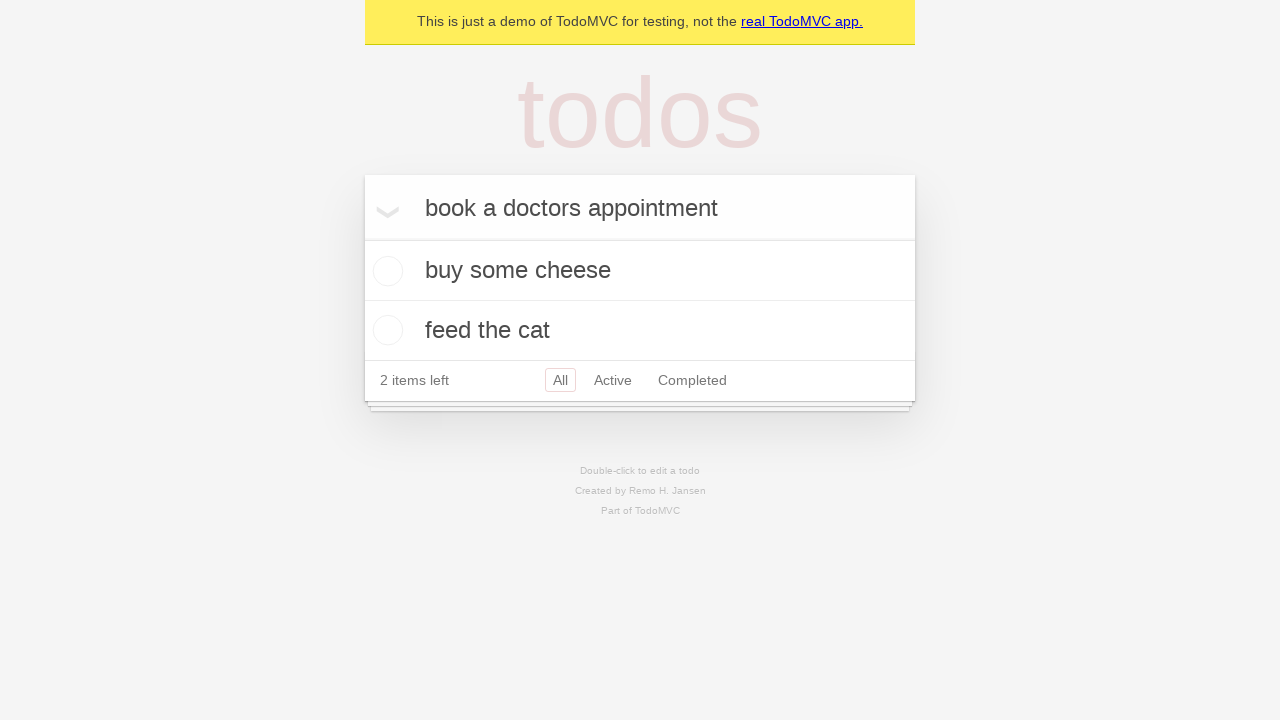

Pressed Enter to create third todo on internal:attr=[placeholder="What needs to be done?"i]
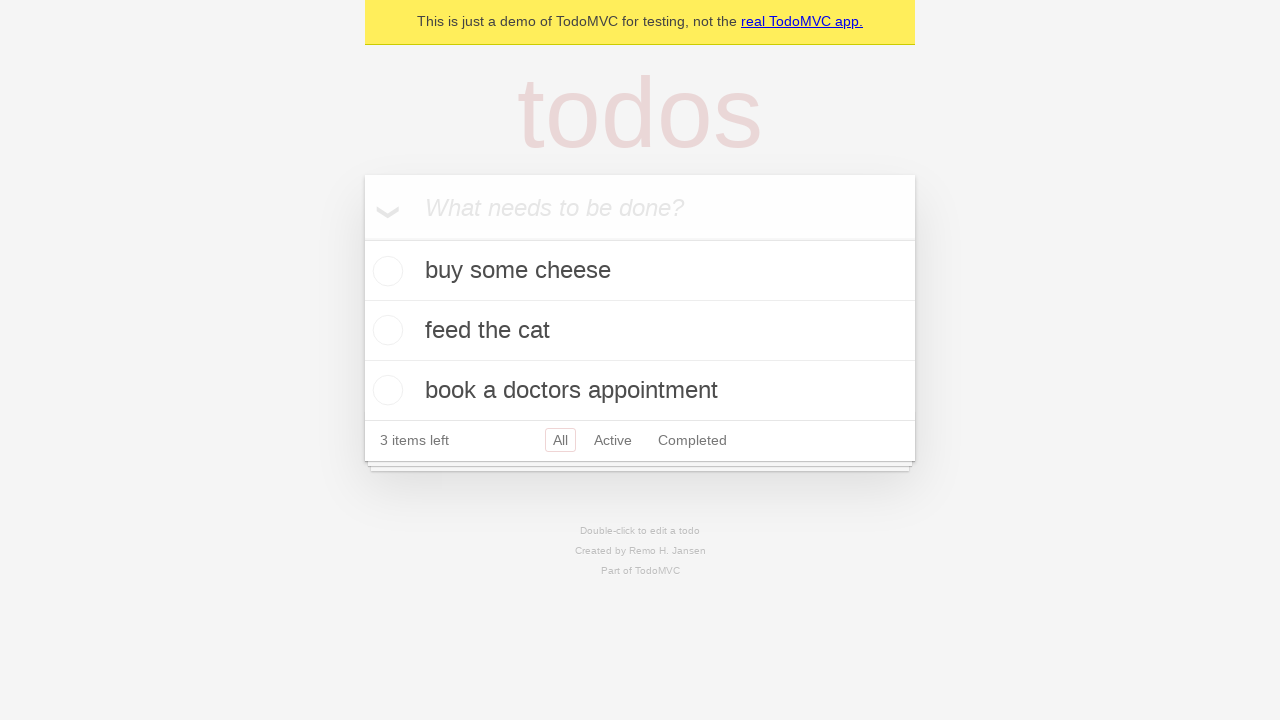

Checked toggle all checkbox to mark all todos as complete at (362, 238) on internal:label="Mark all as complete"i
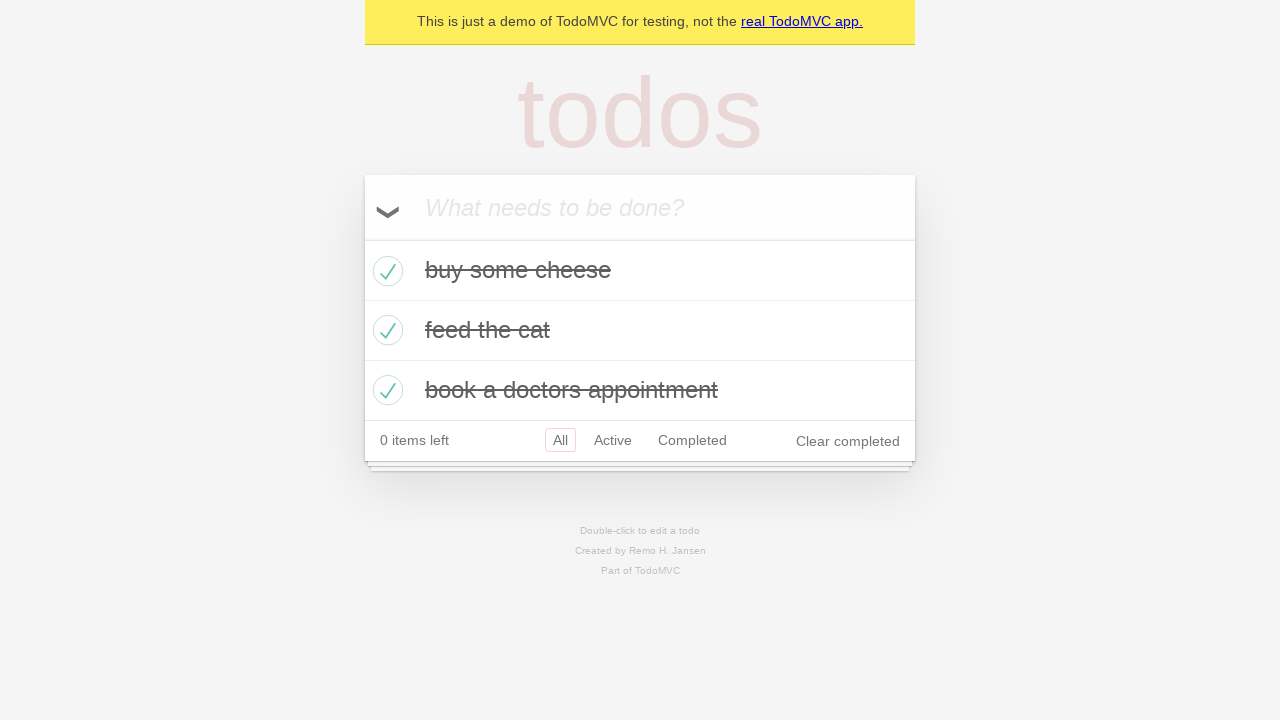

Unchecked toggle all checkbox to clear complete state of all todos at (362, 238) on internal:label="Mark all as complete"i
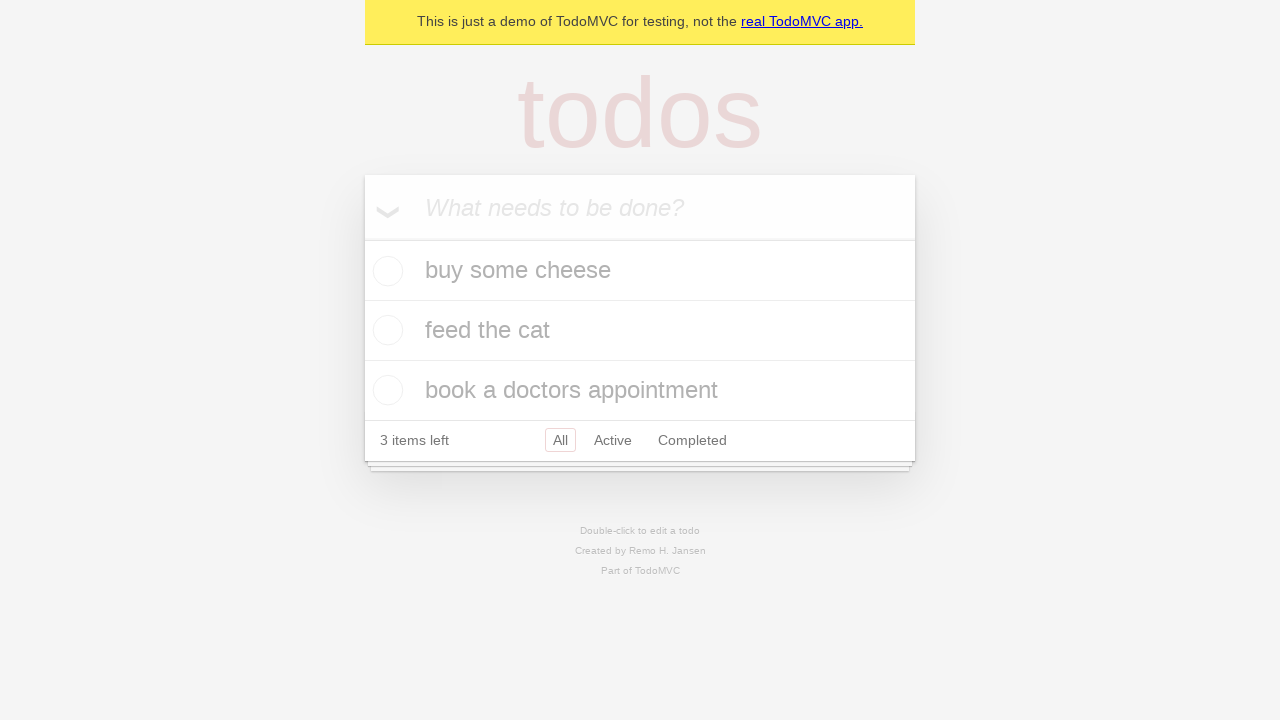

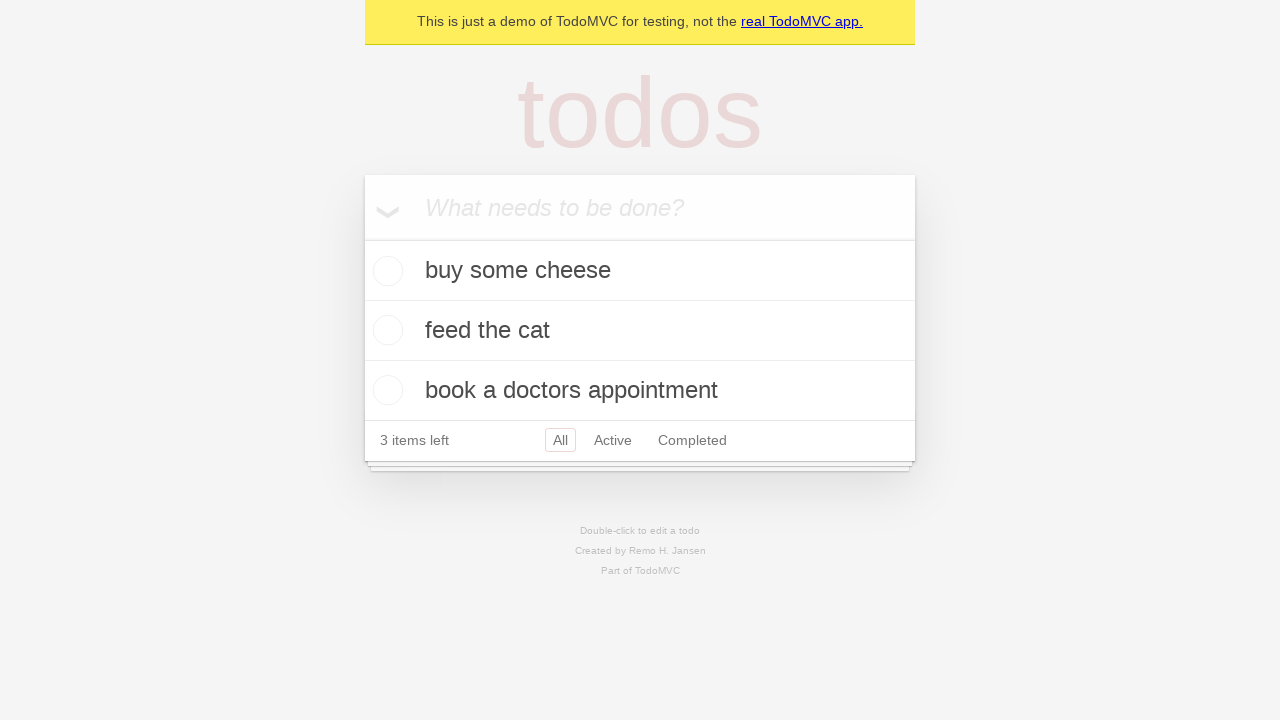